Simple navigation test that loads the JDI framework test page

Starting URL: https://jdi-framework.github.io/tests/index.htm

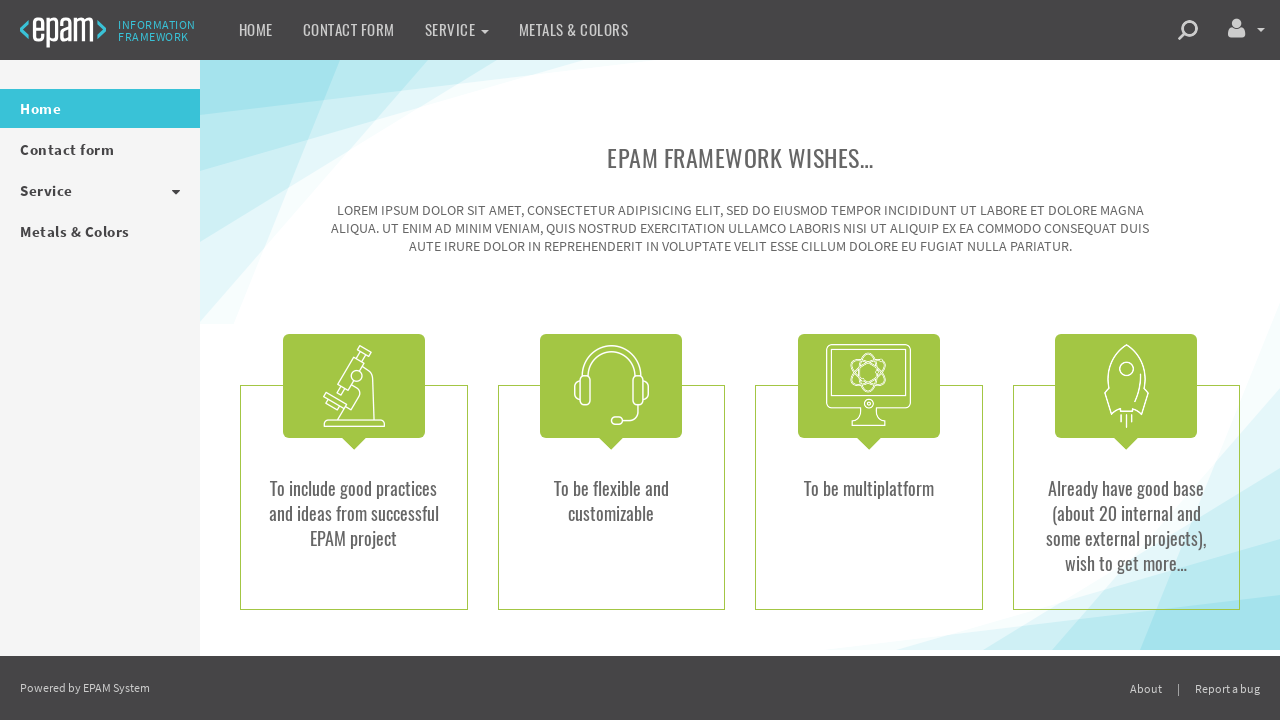

Navigated to JDI framework test page
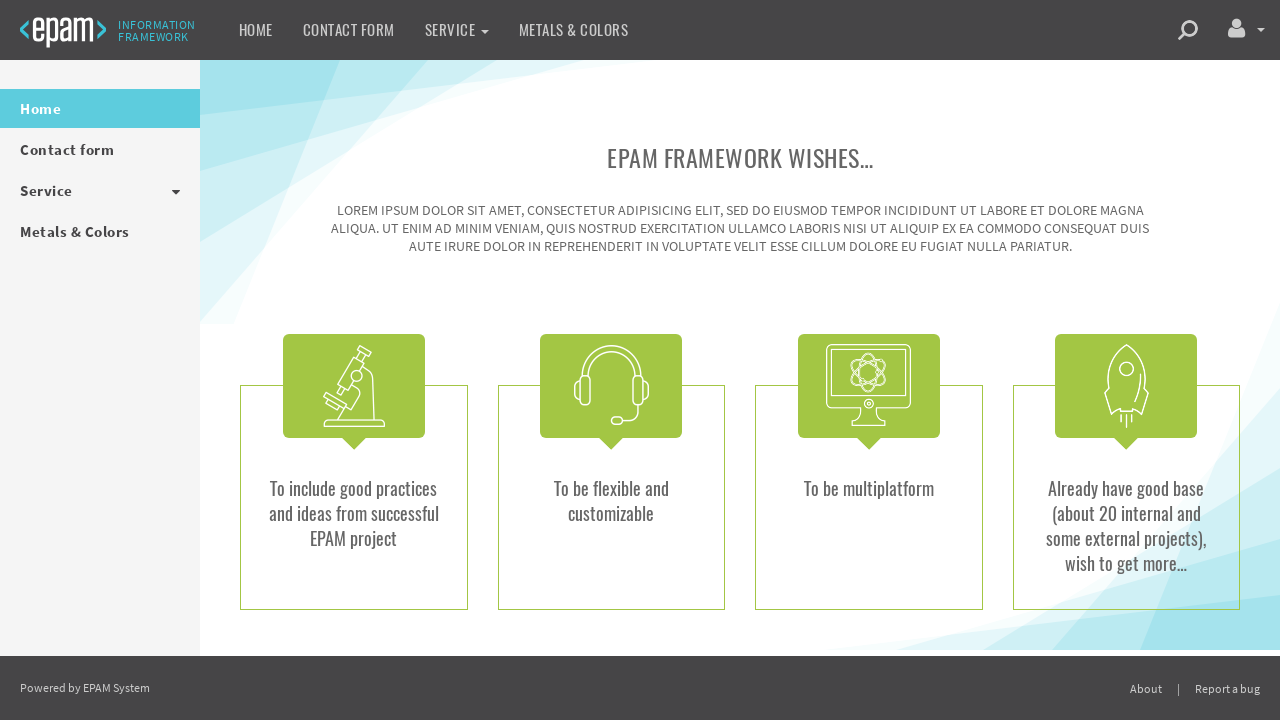

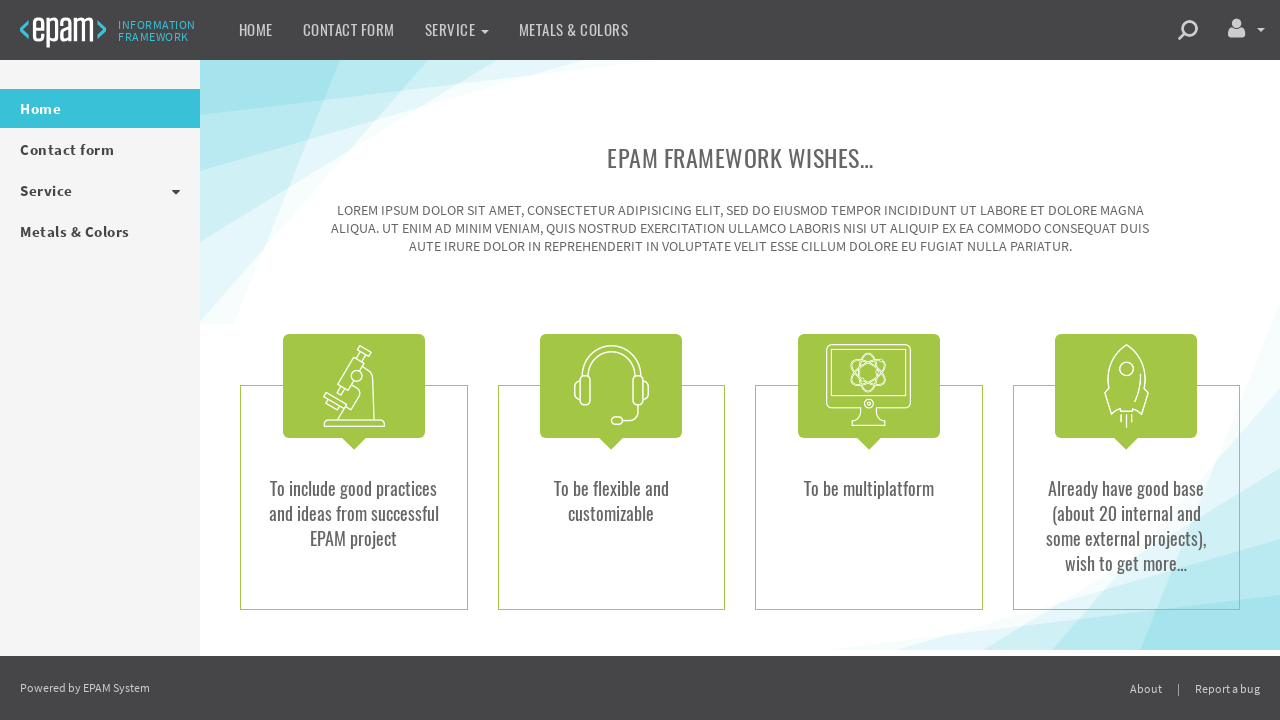